Tests dynamic controls functionality by checking if a text field is initially disabled, clicking a button to enable it, then entering text into the enabled field

Starting URL: https://training-support.net/webelements/dynamic-controls

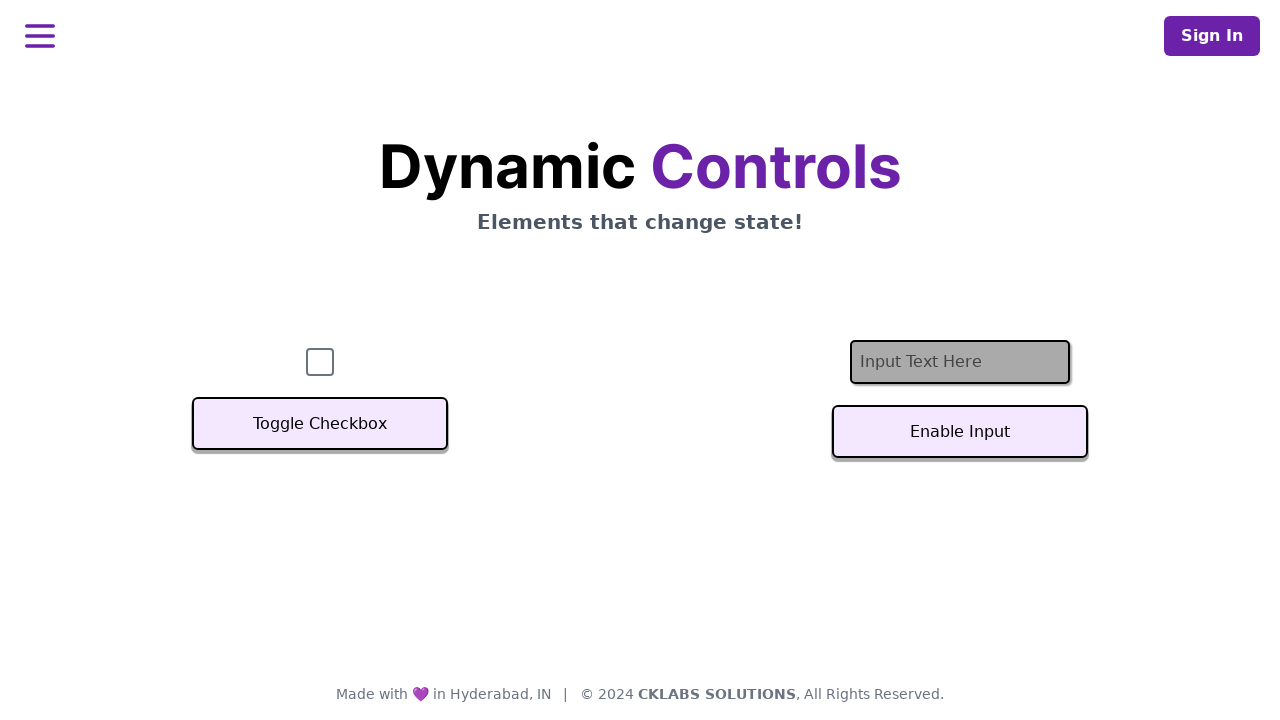

Located the text input field
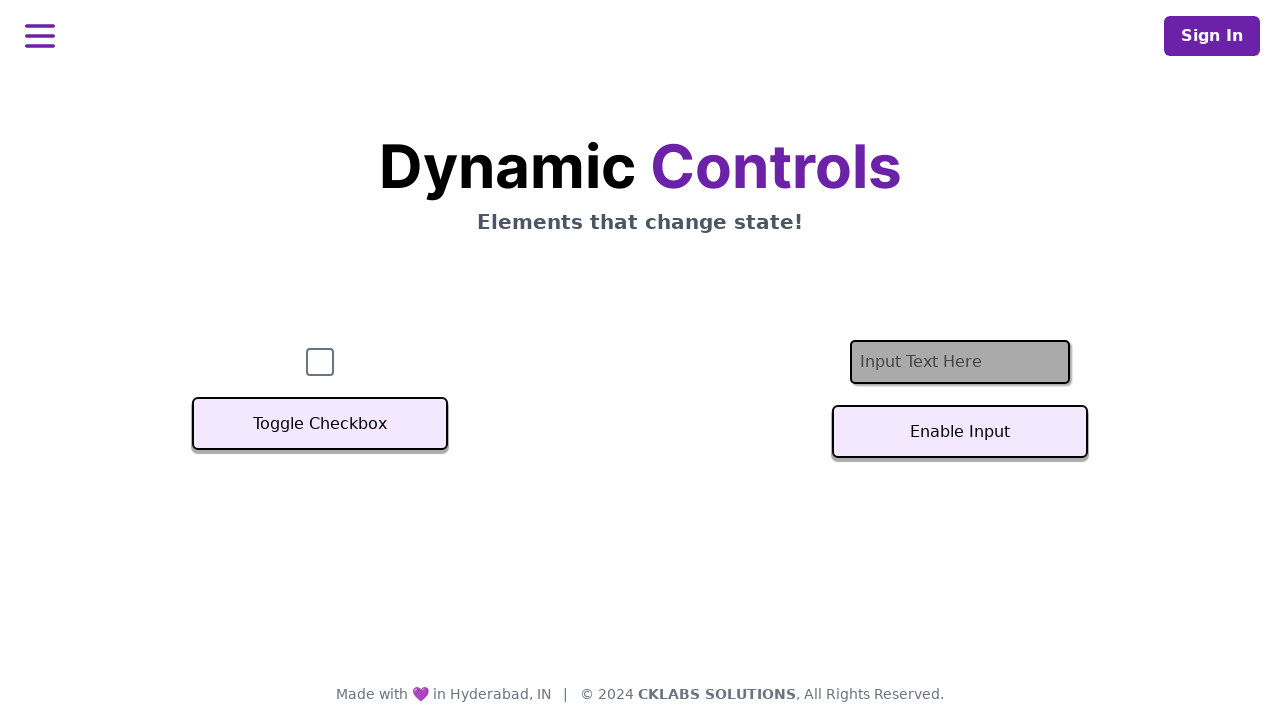

Clicked the Enable Input button at (960, 432) on #textInputButton
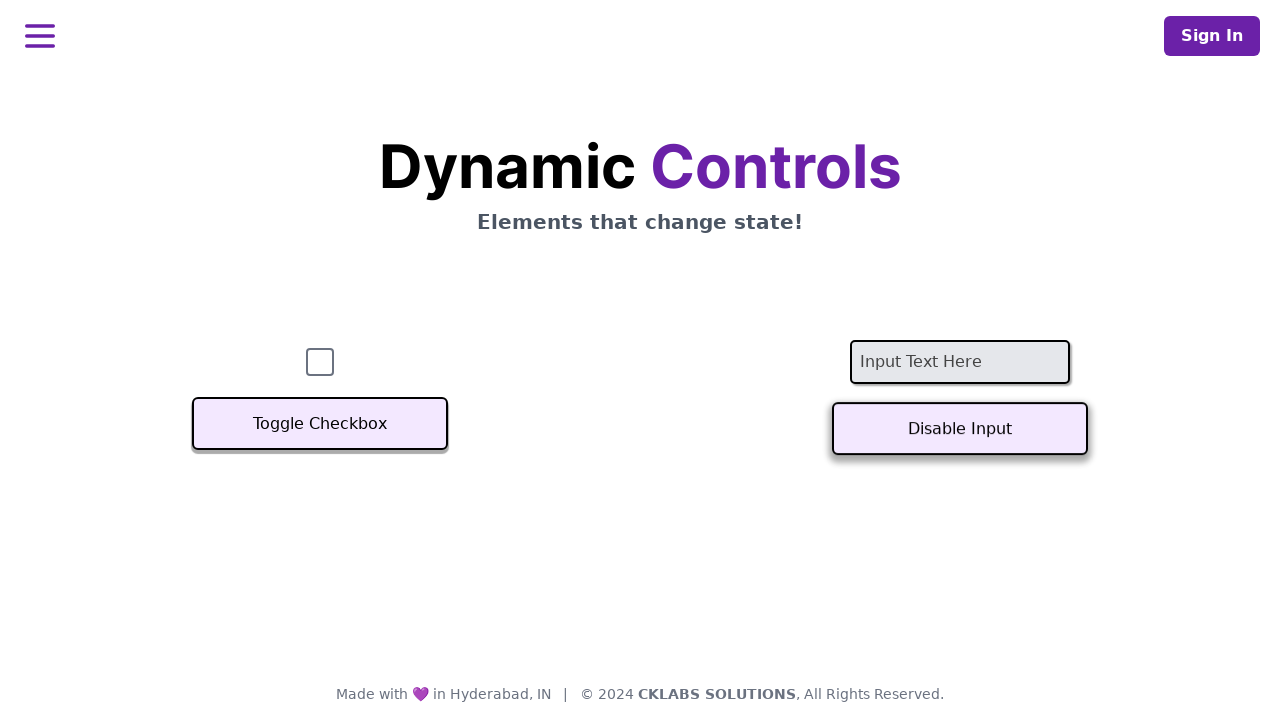

Text field is now enabled
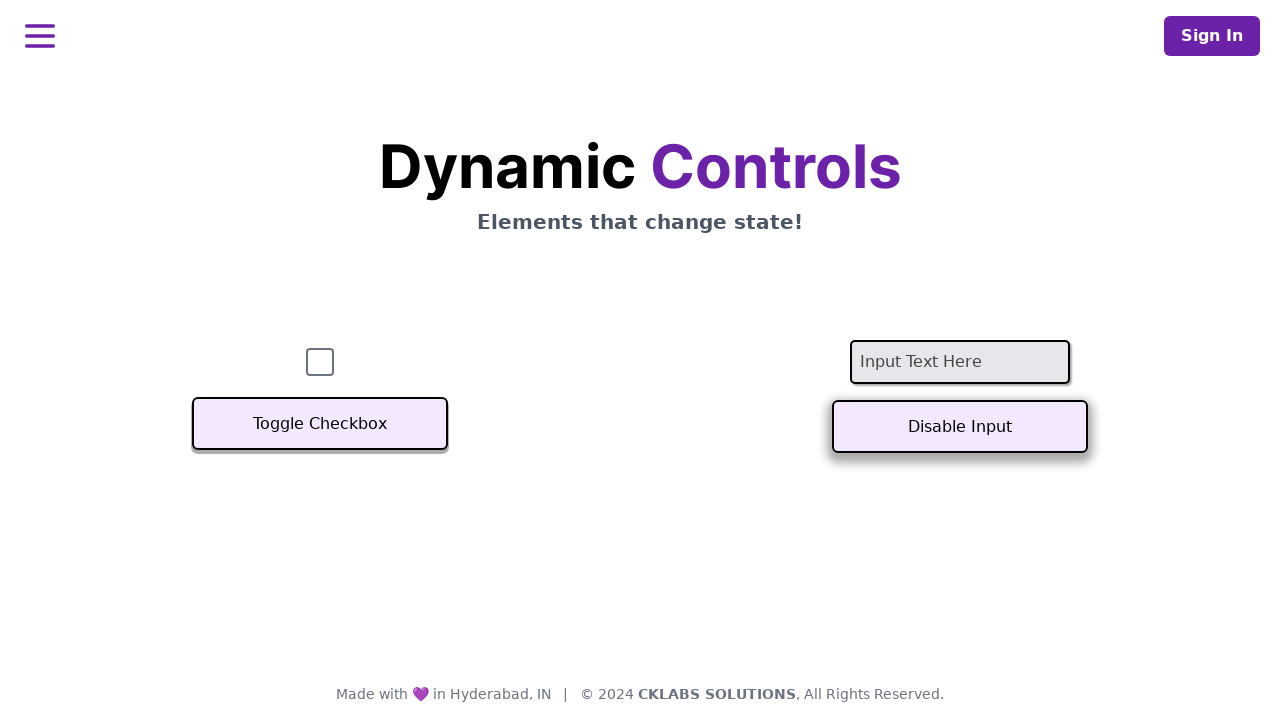

Entered 'Test String' into the enabled text field on input[name='textInput']
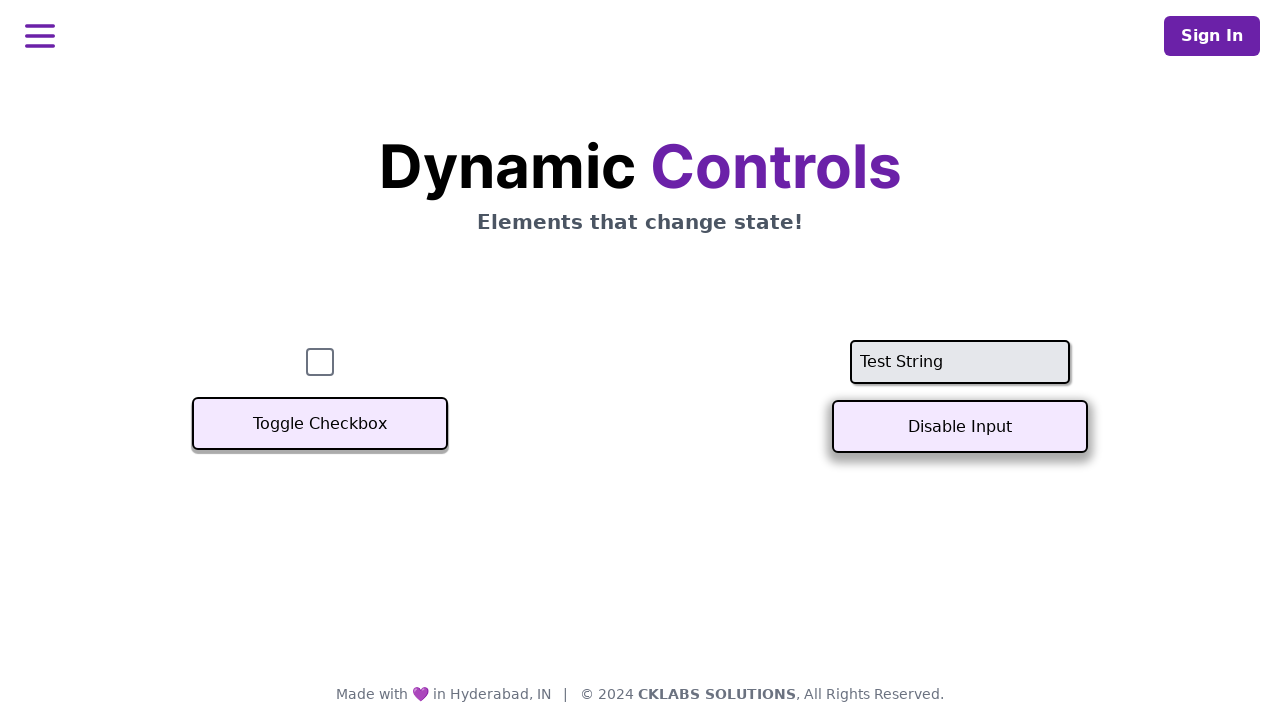

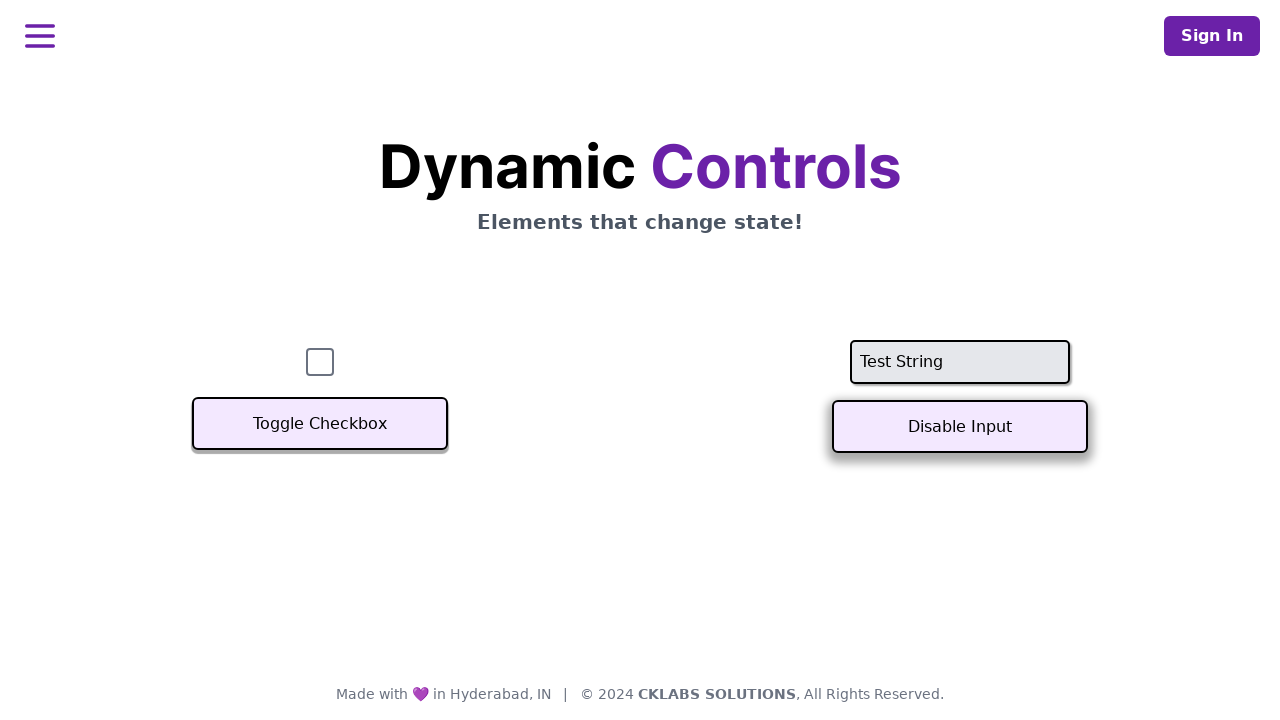